Tests mouse click functionality by typing text into a textarea with delay, then performing double-click and right-click actions on it

Starting URL: https://textbox.johnjago.com/

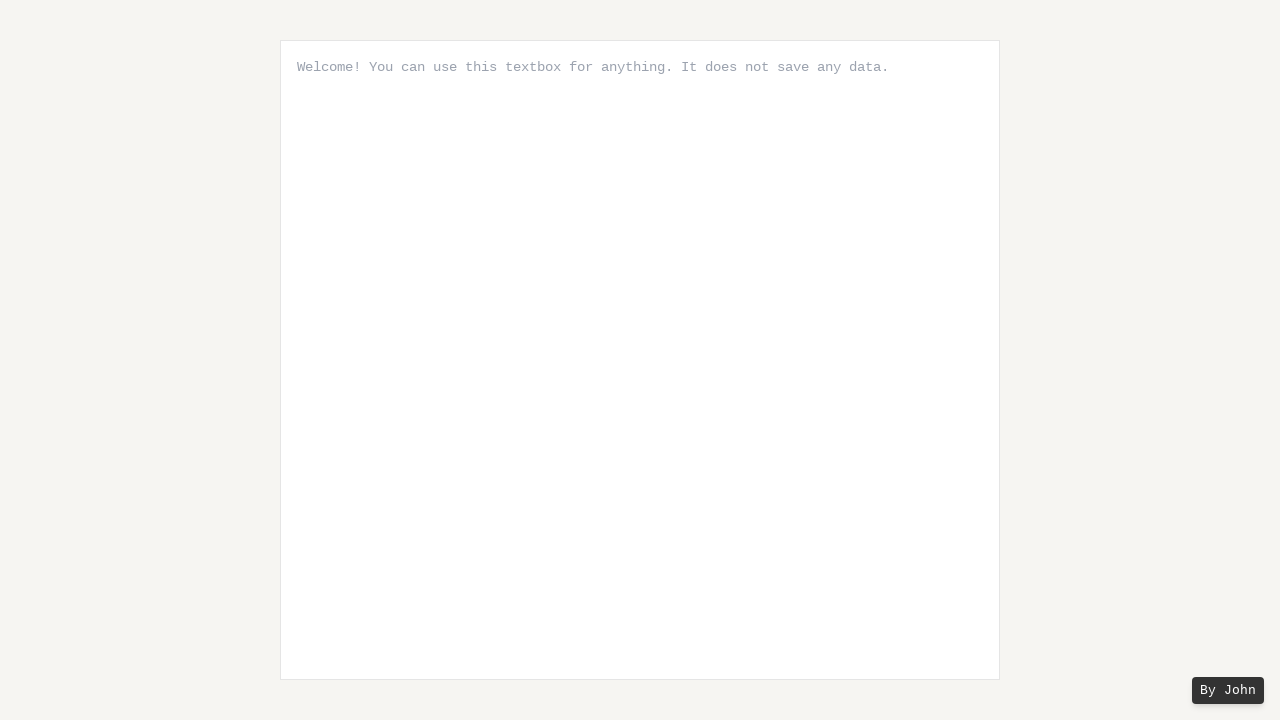

Typed 'JAGDISH JANGID' into textarea with 2 second delay between keystrokes on xpath=//textarea
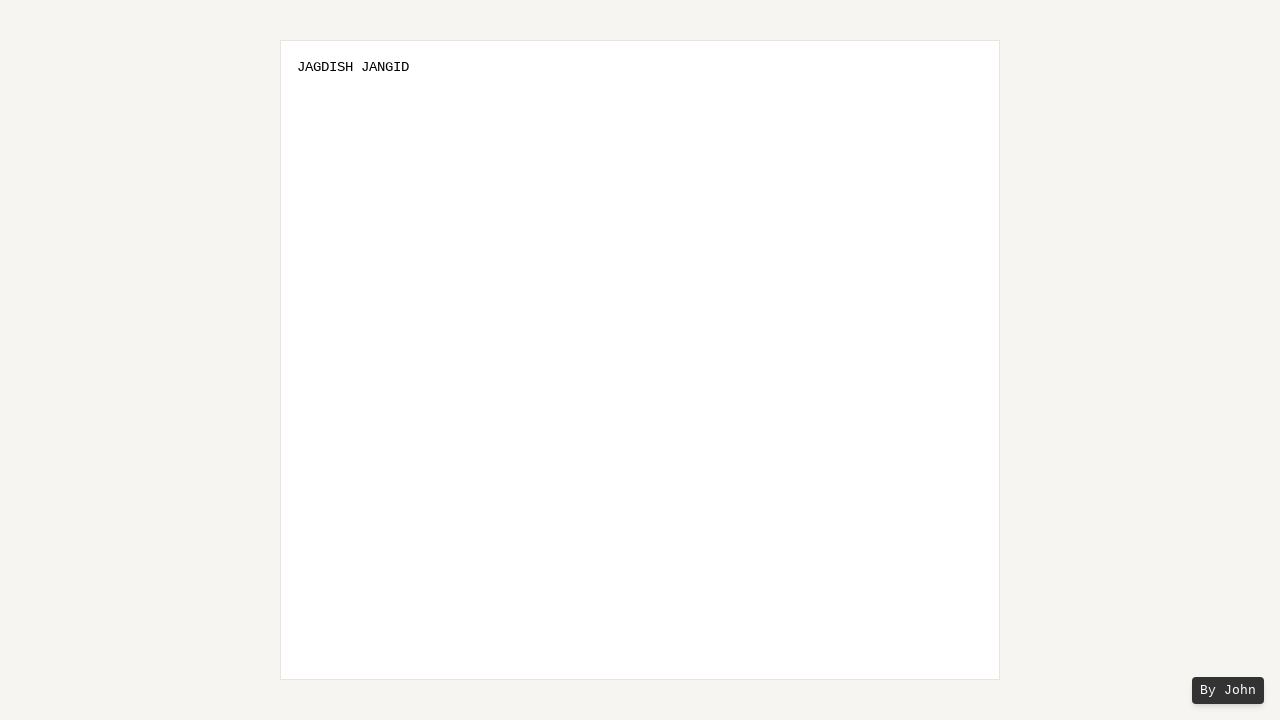

Double-clicked on the textarea at (640, 360) on xpath=//textarea
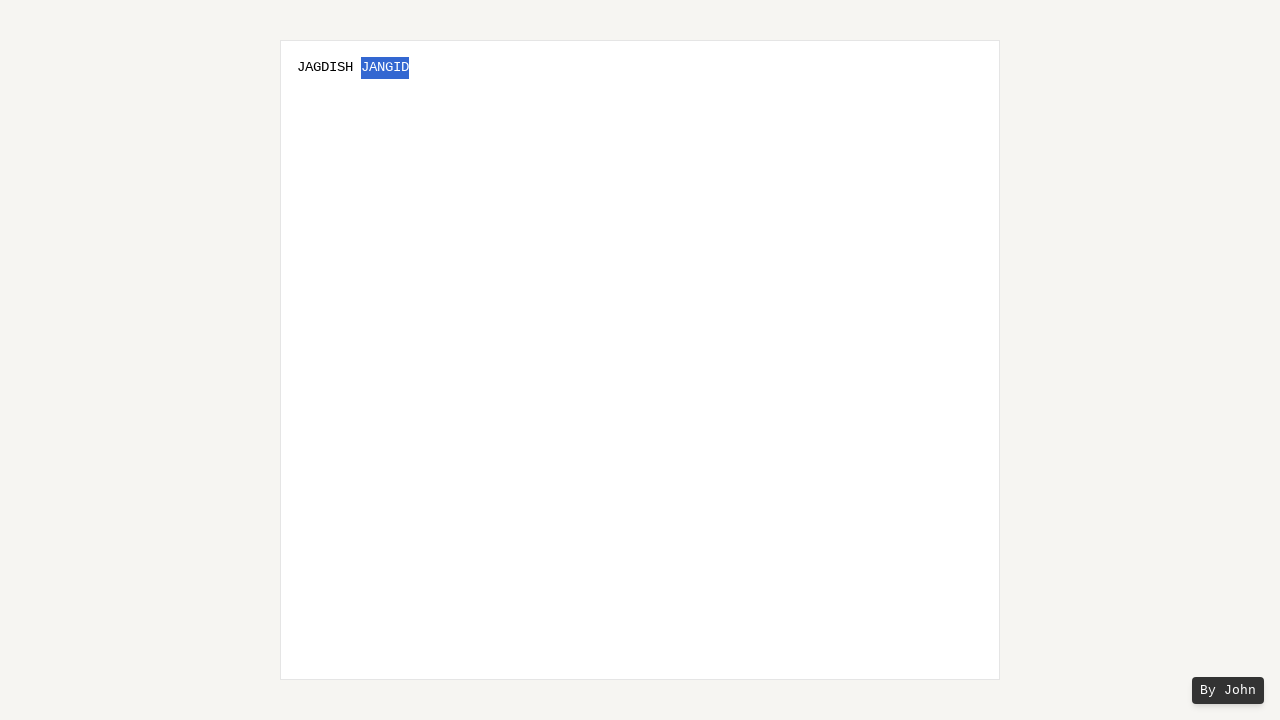

Right-clicked on the textarea at (640, 360) on xpath=//textarea
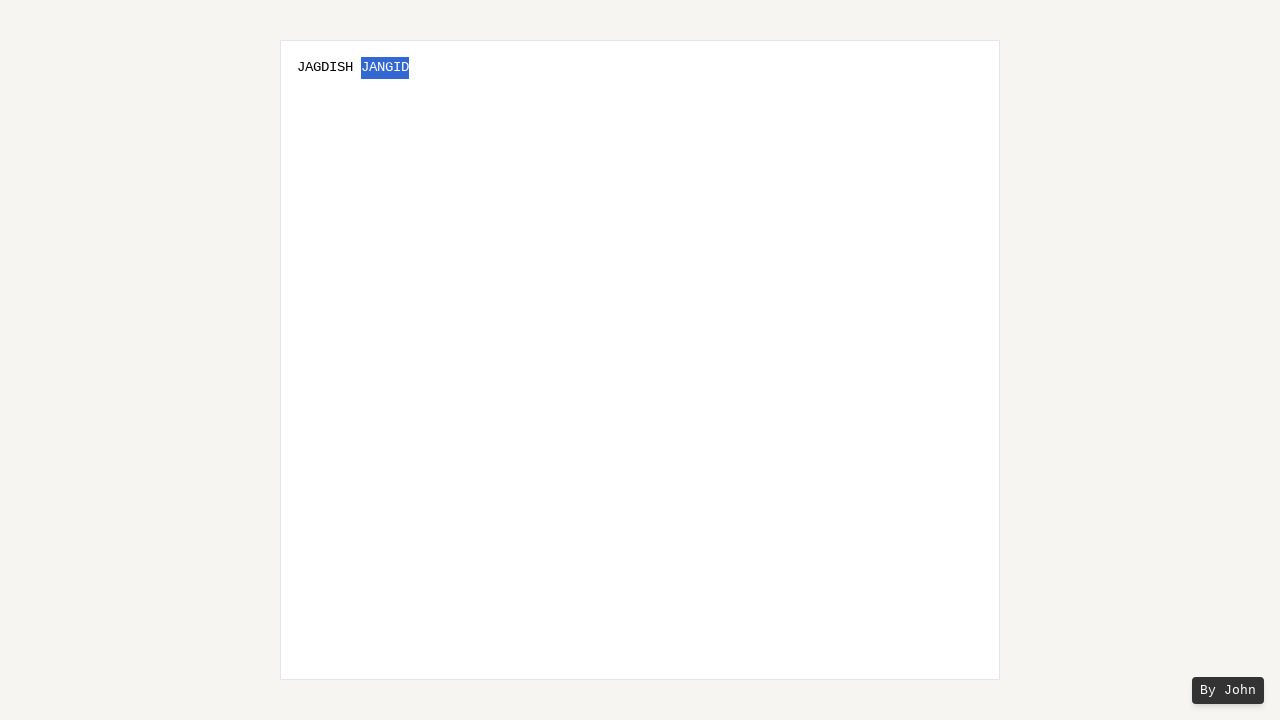

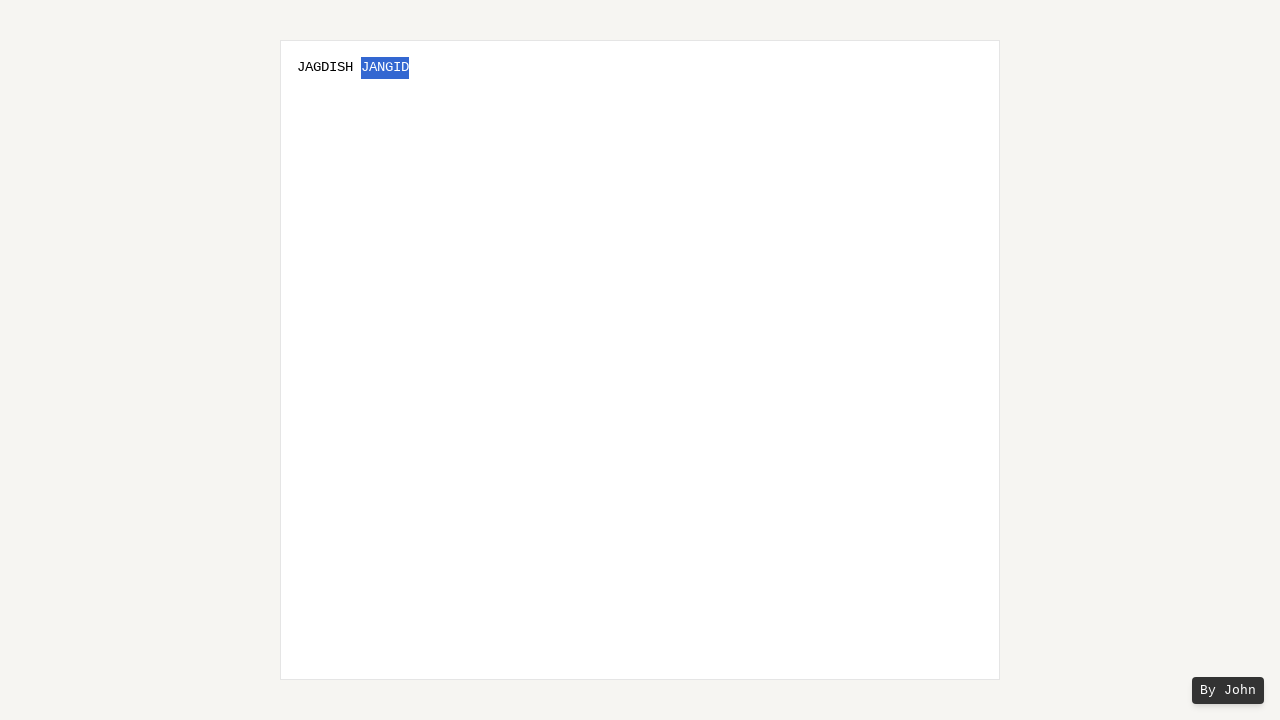